Navigates to the Demoblaze demo e-commerce site and verifies that product listings are displayed on the home page by waiting for product elements to load.

Starting URL: https://demoblaze.com/

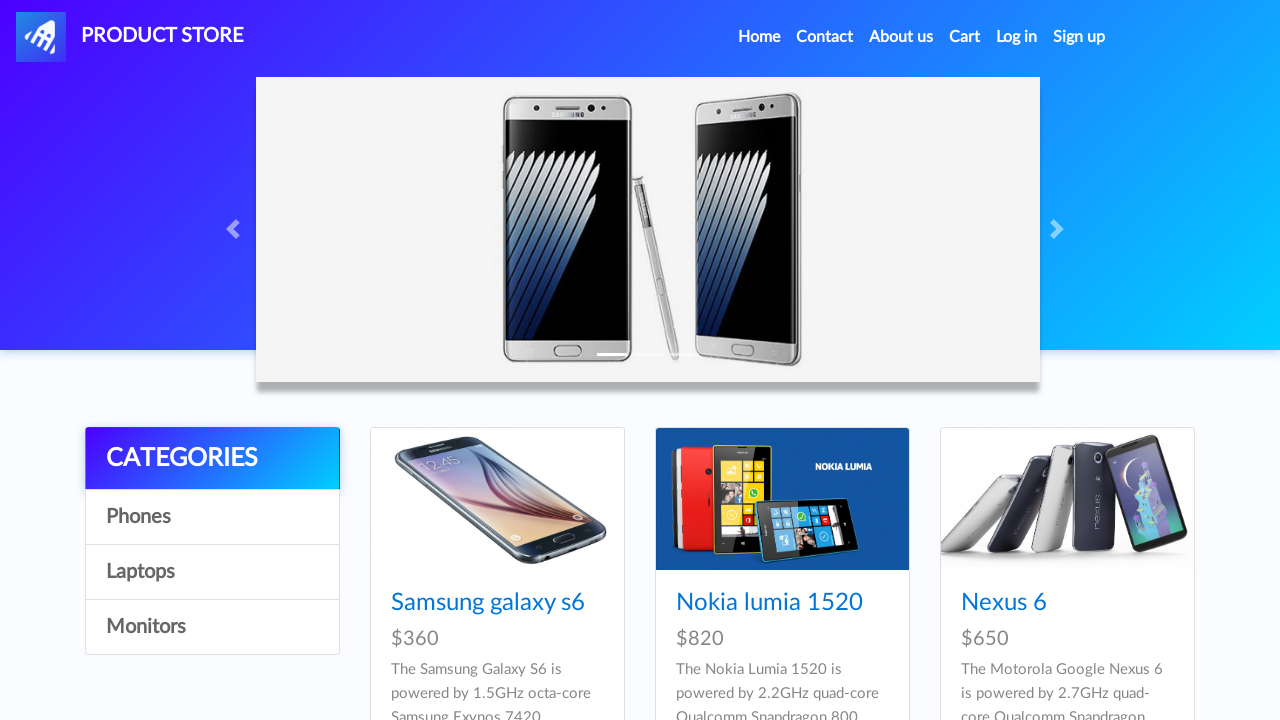

Navigated to Demoblaze home page
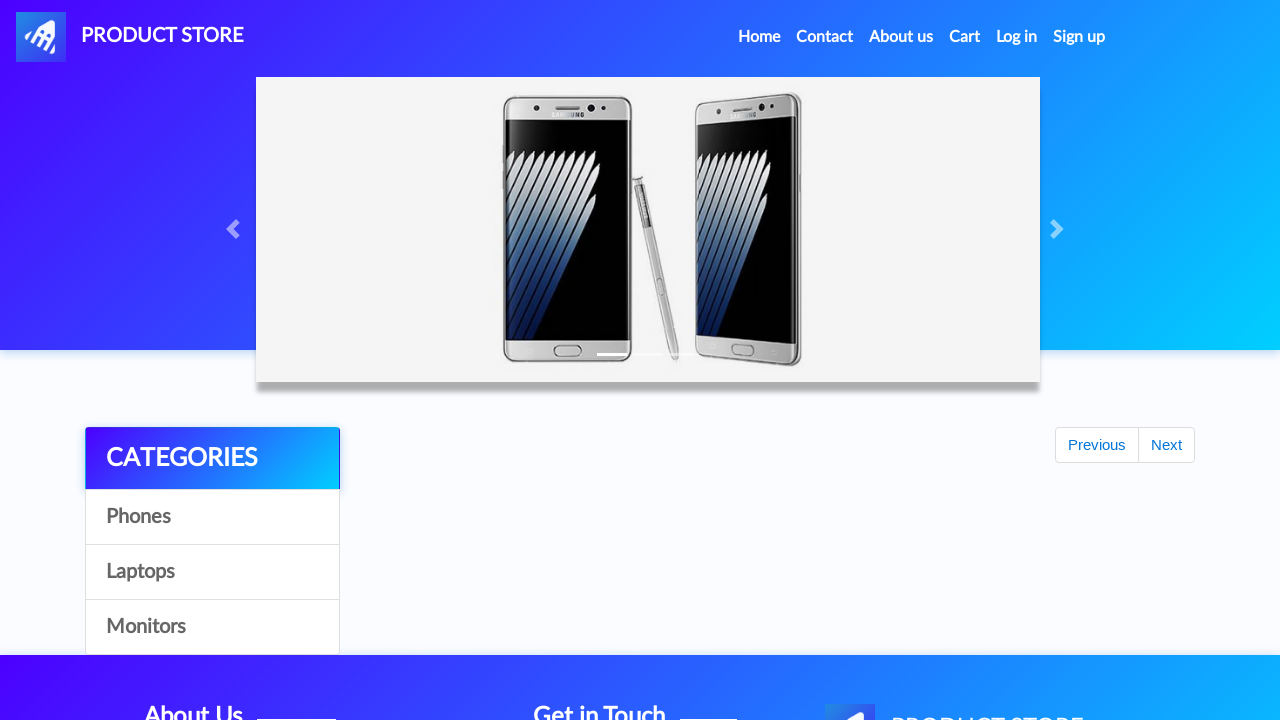

Product listings loaded on home page
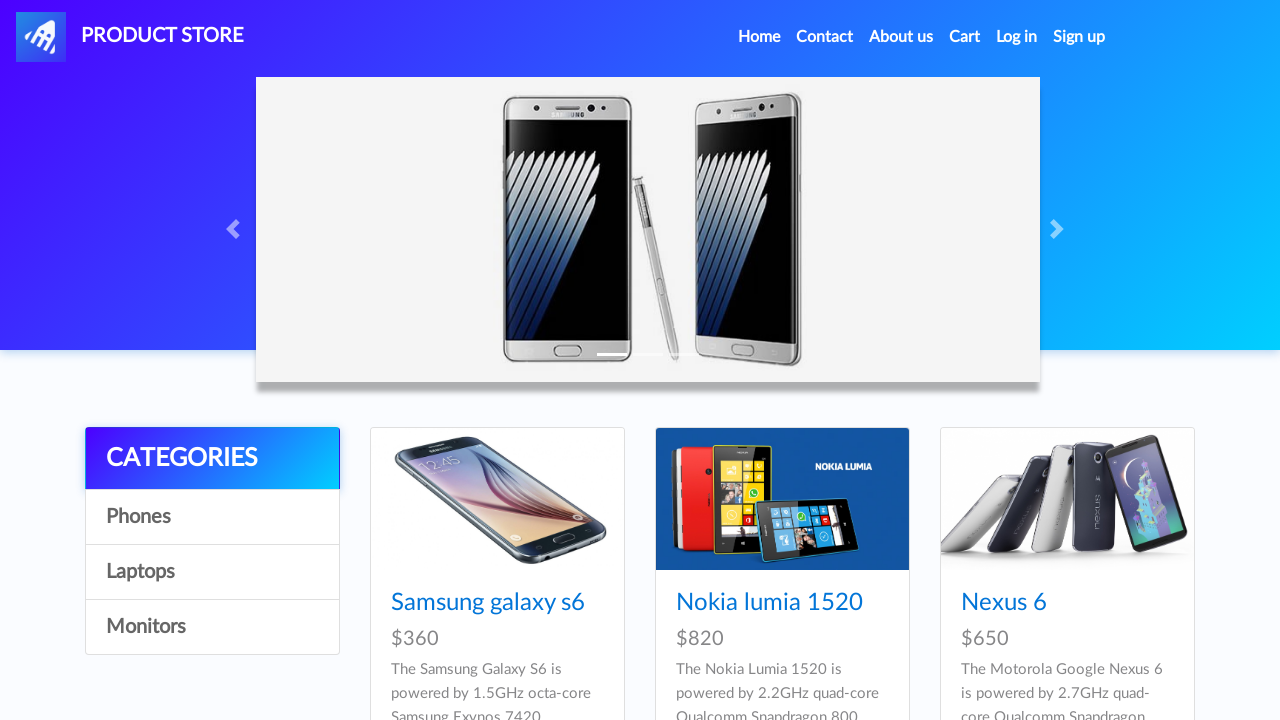

Located product elements on page
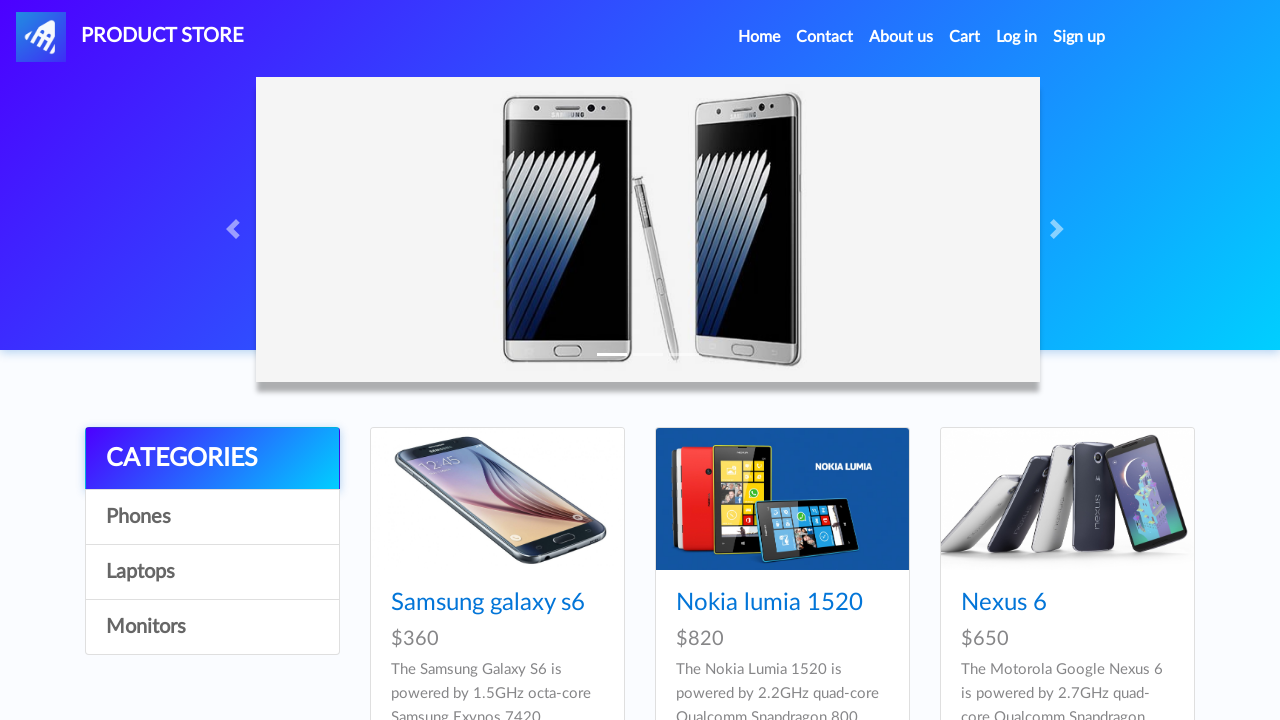

Verified that products are displayed on the home page (count > 0)
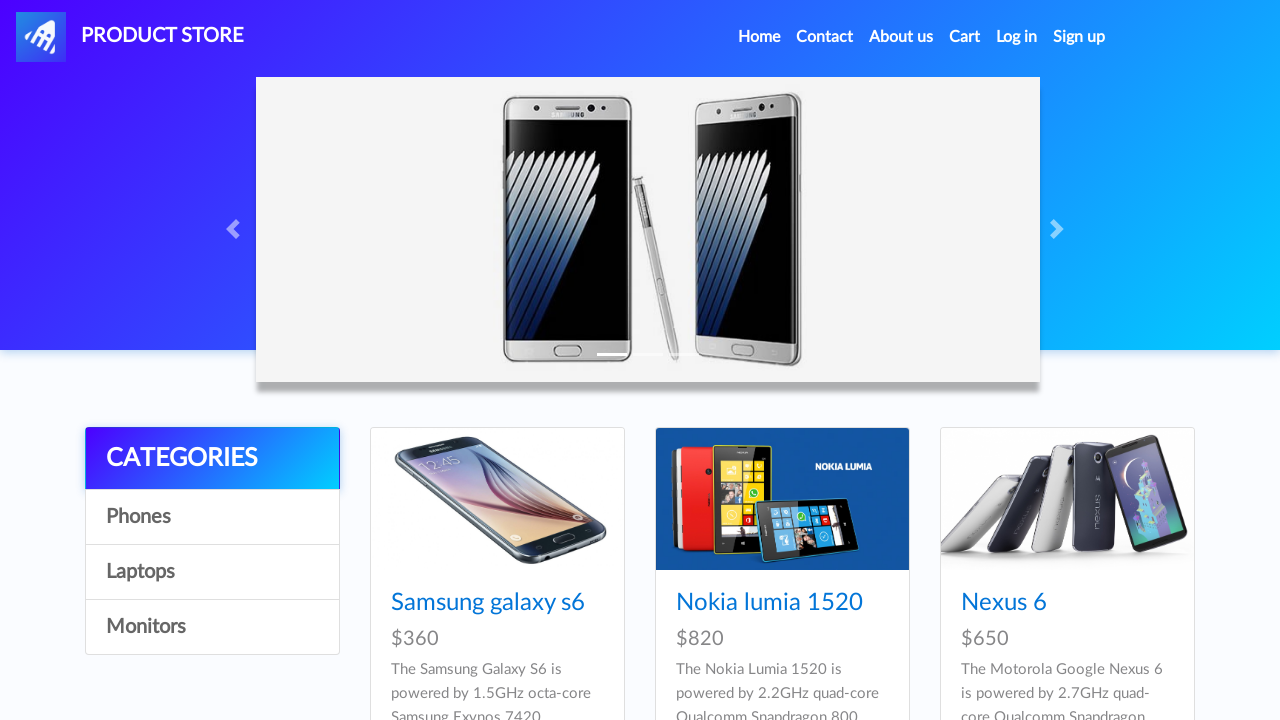

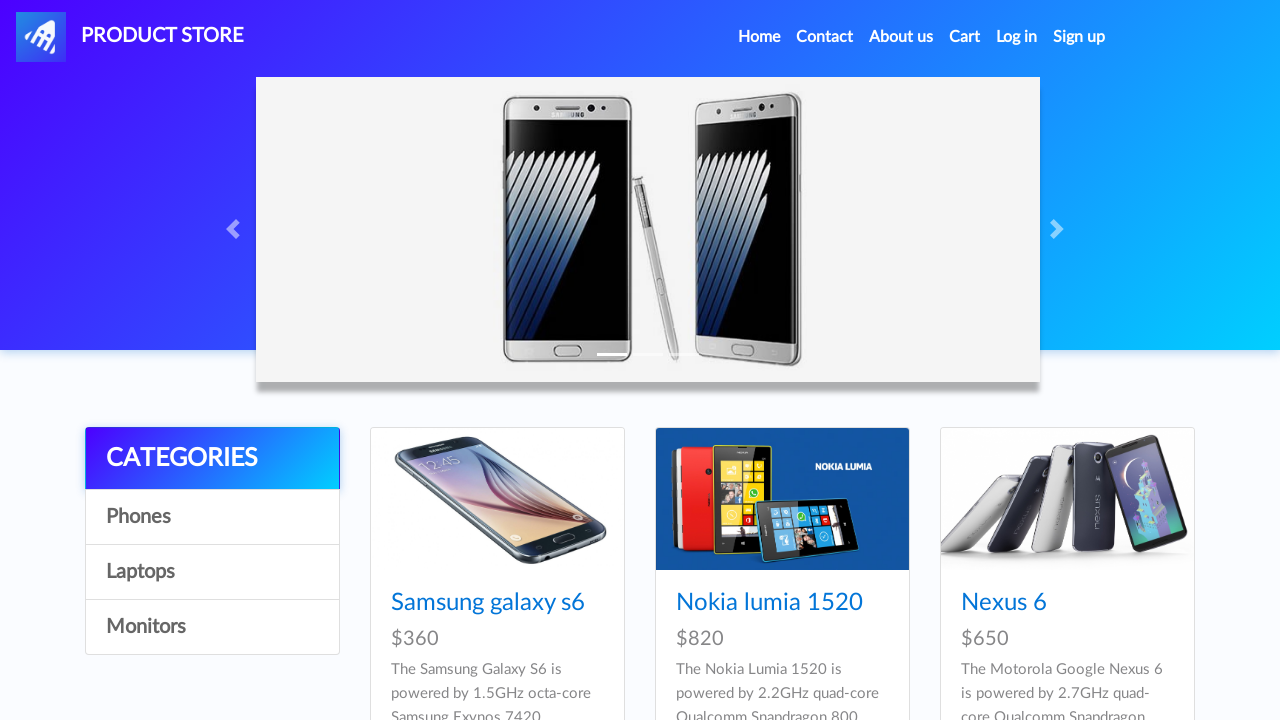